Fills in first name and last name fields on an OpenCart registration form

Starting URL: https://naveenautomationlabs.com/opencart/index.php?route=account/register

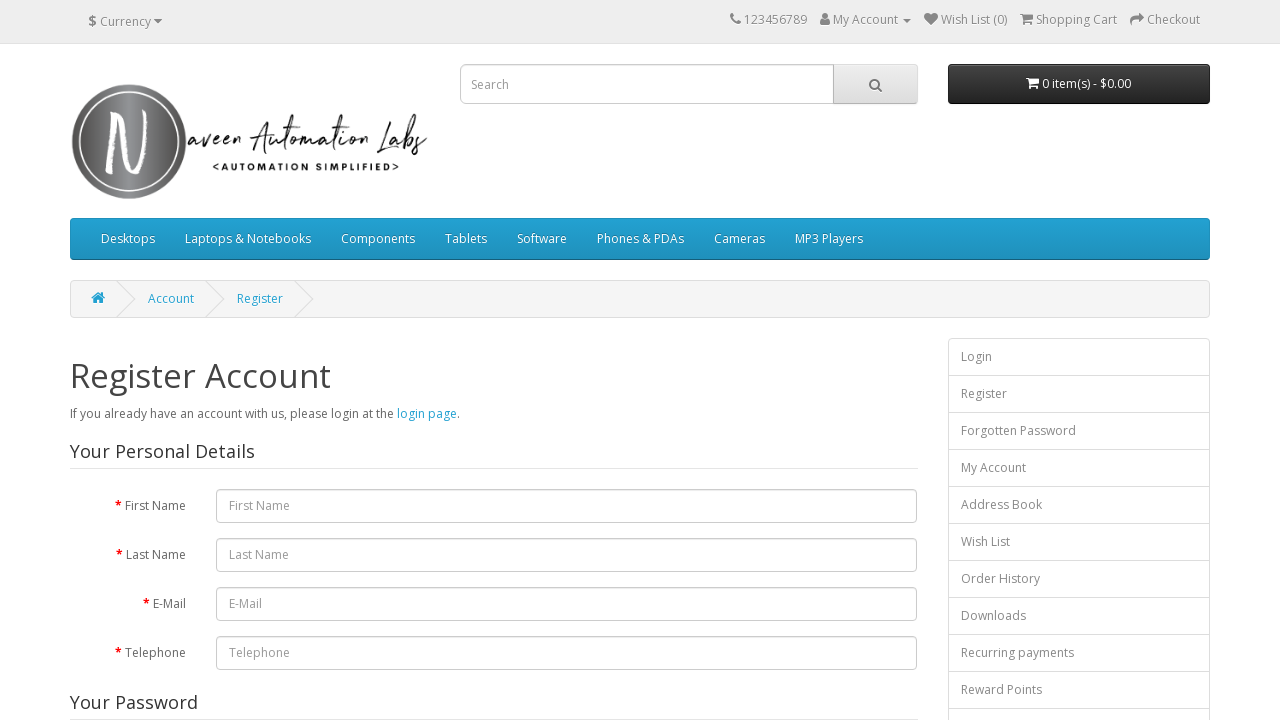

Filled first name field with 'dharm' on #input-firstname
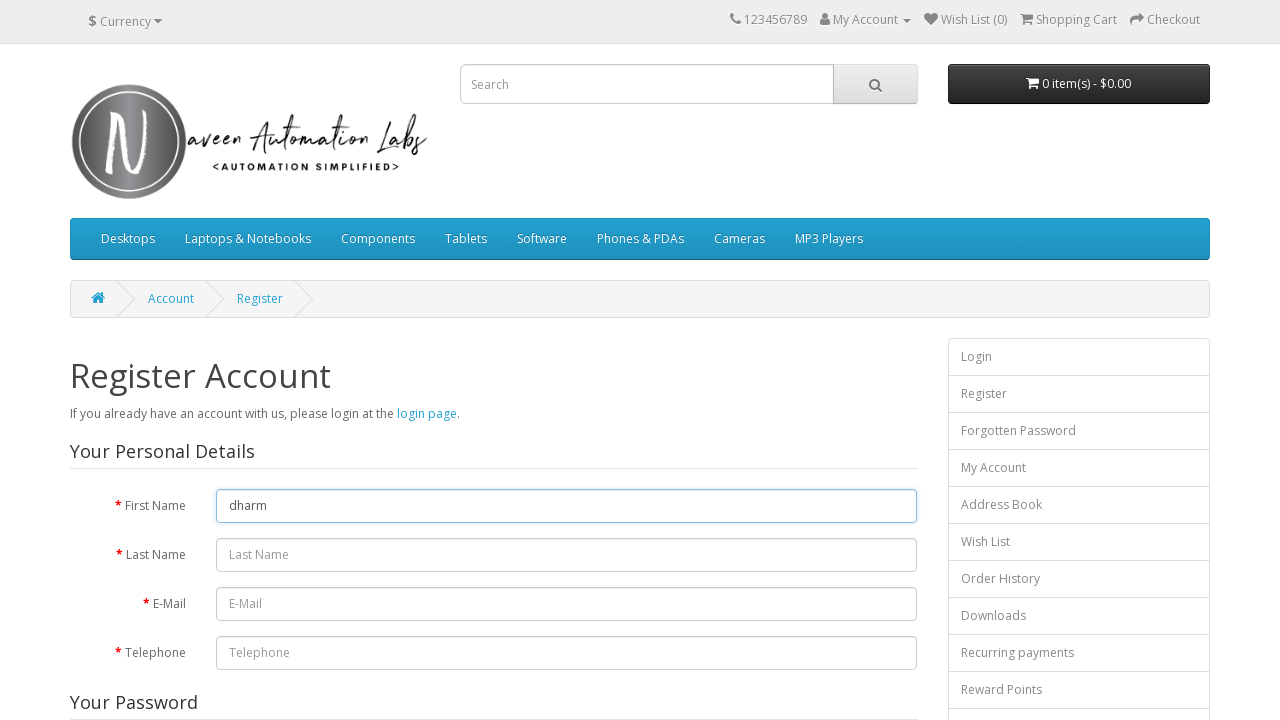

Filled last name field with 'tomar' on #input-lastname
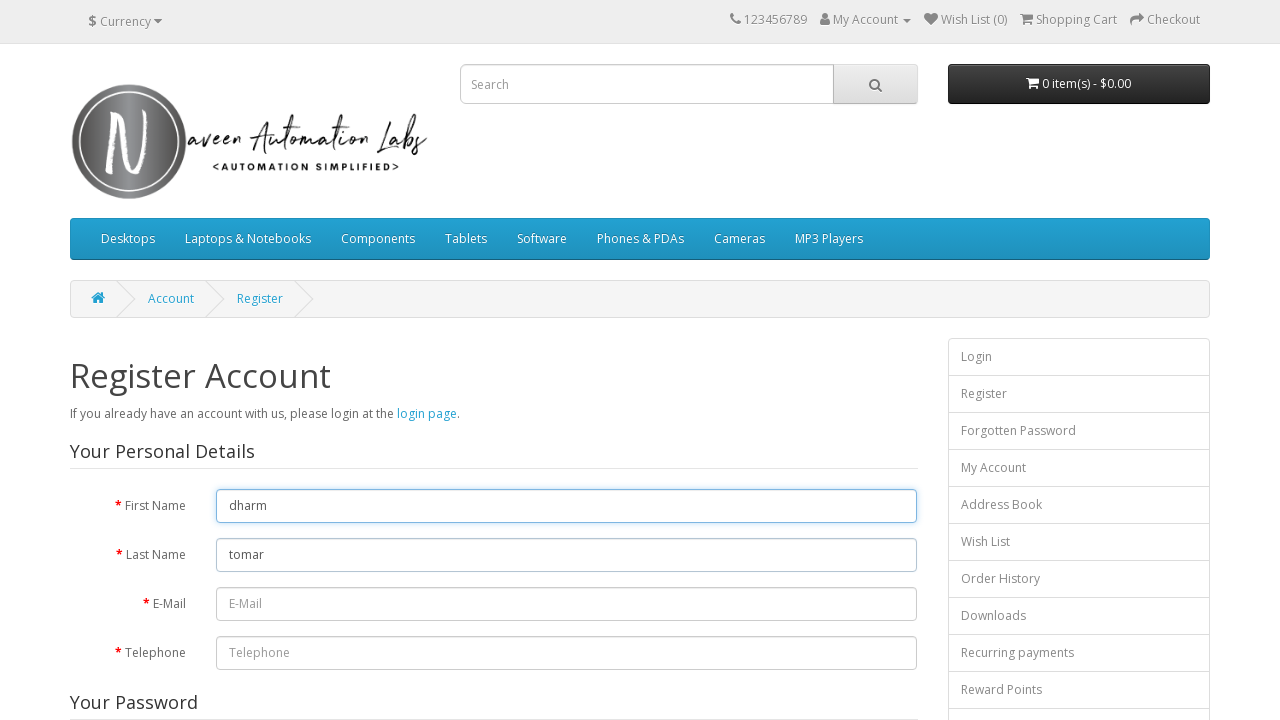

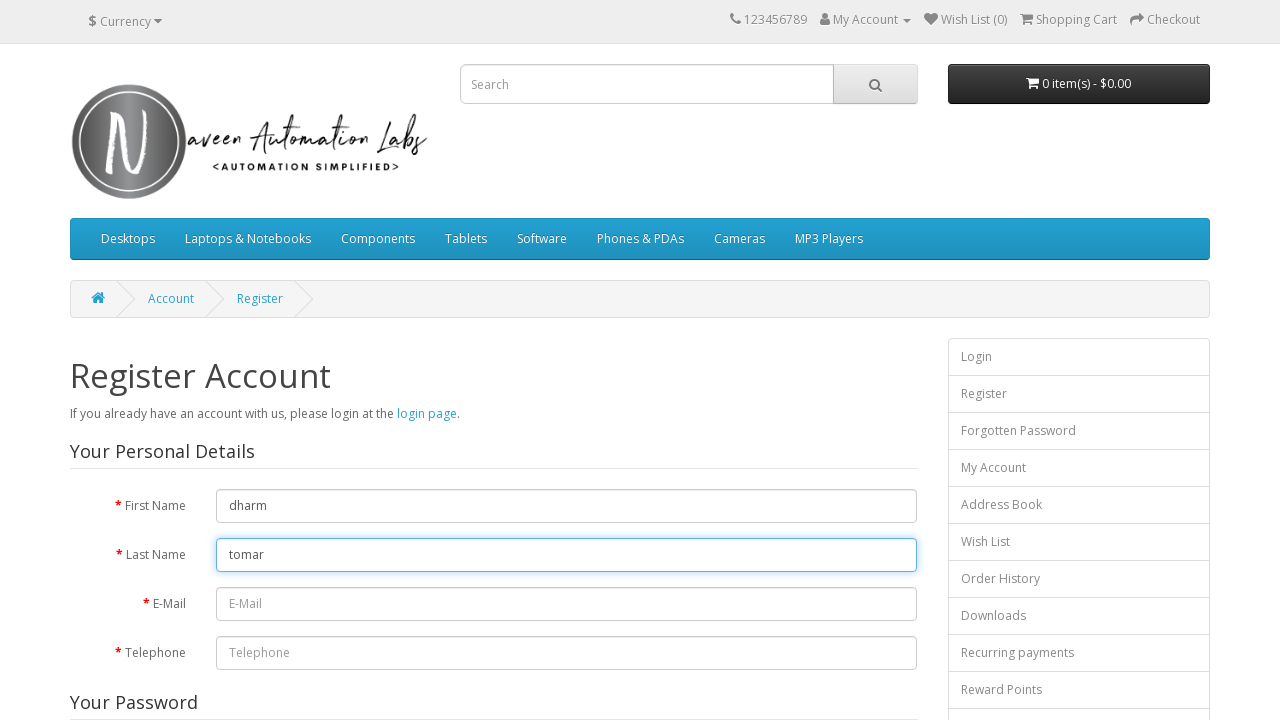